Tests switching between browser windows by clicking a button to open a new tab, iterating through window handles, and switching back to the original window

Starting URL: https://formy-project.herokuapp.com/switch-window

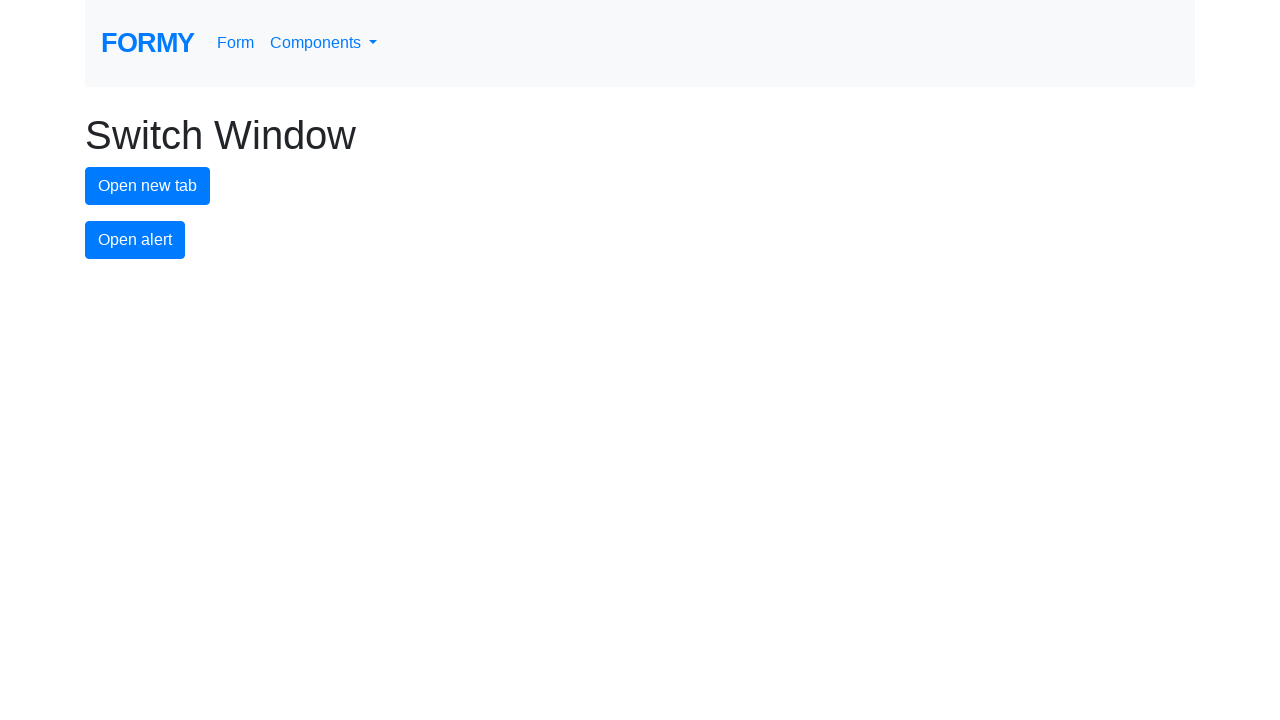

Clicked button to open new tab at (148, 186) on #new-tab-button
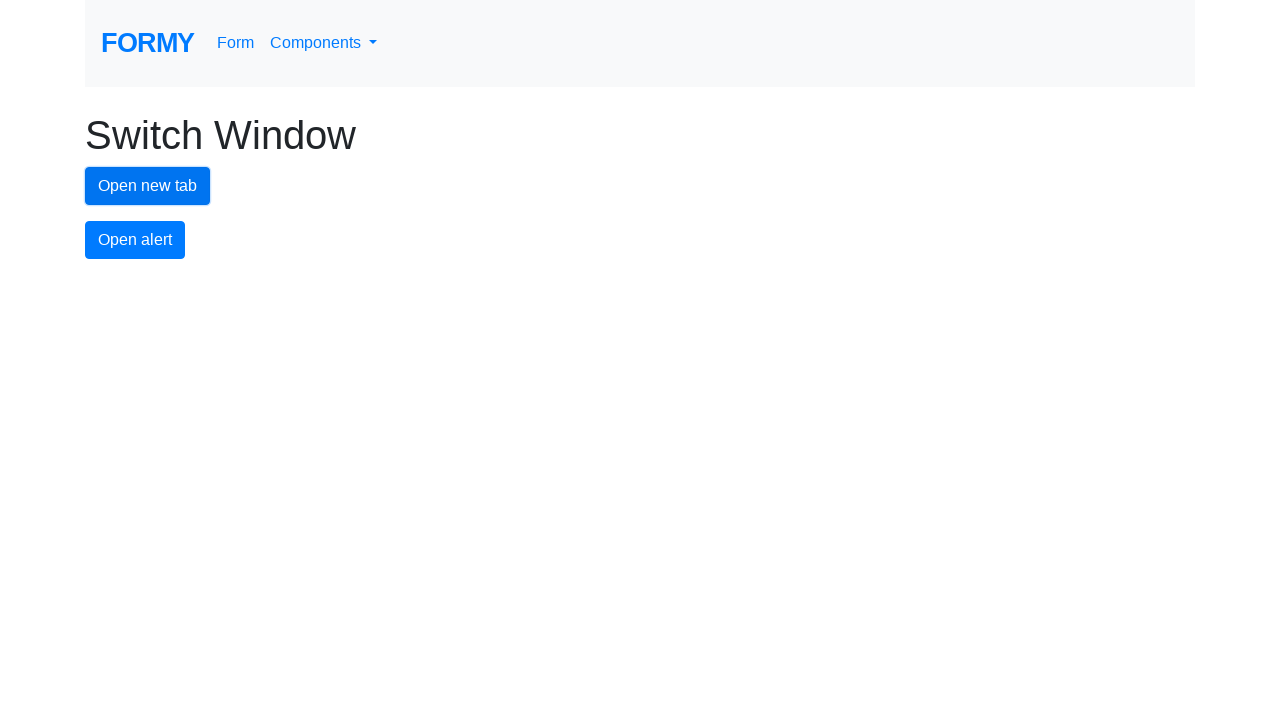

Waited for new tab to open
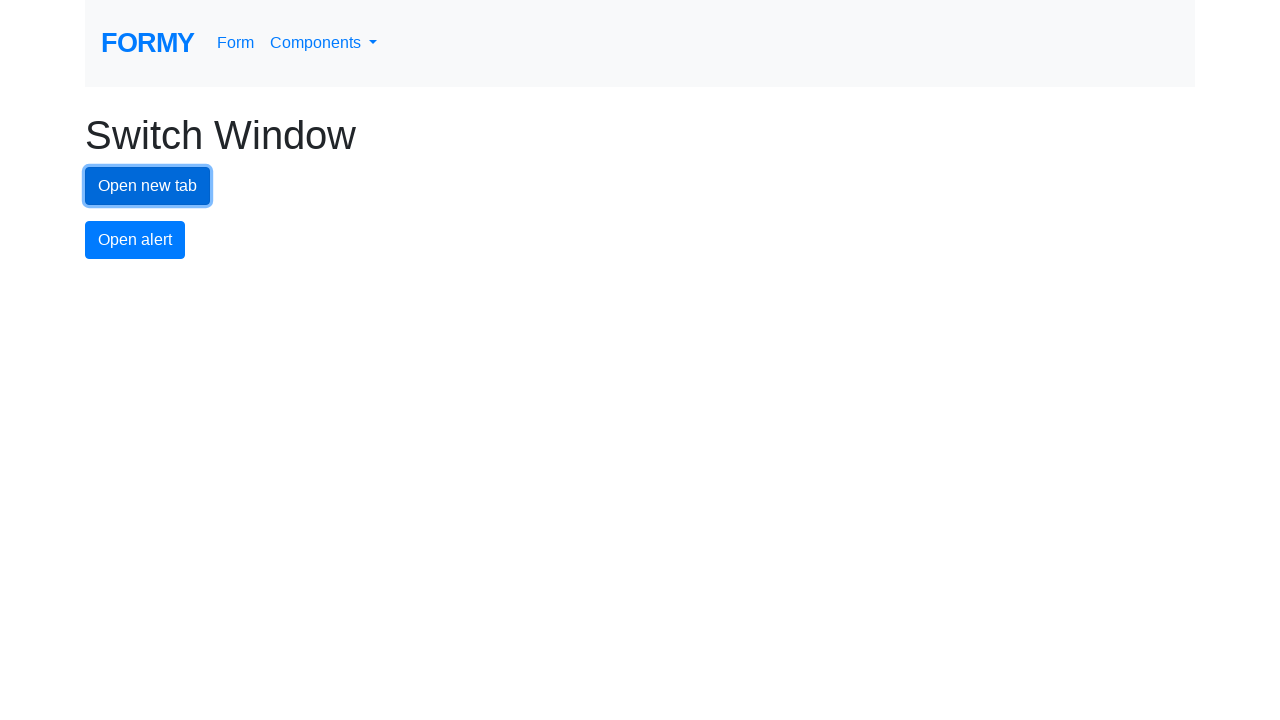

Retrieved all pages from browser context
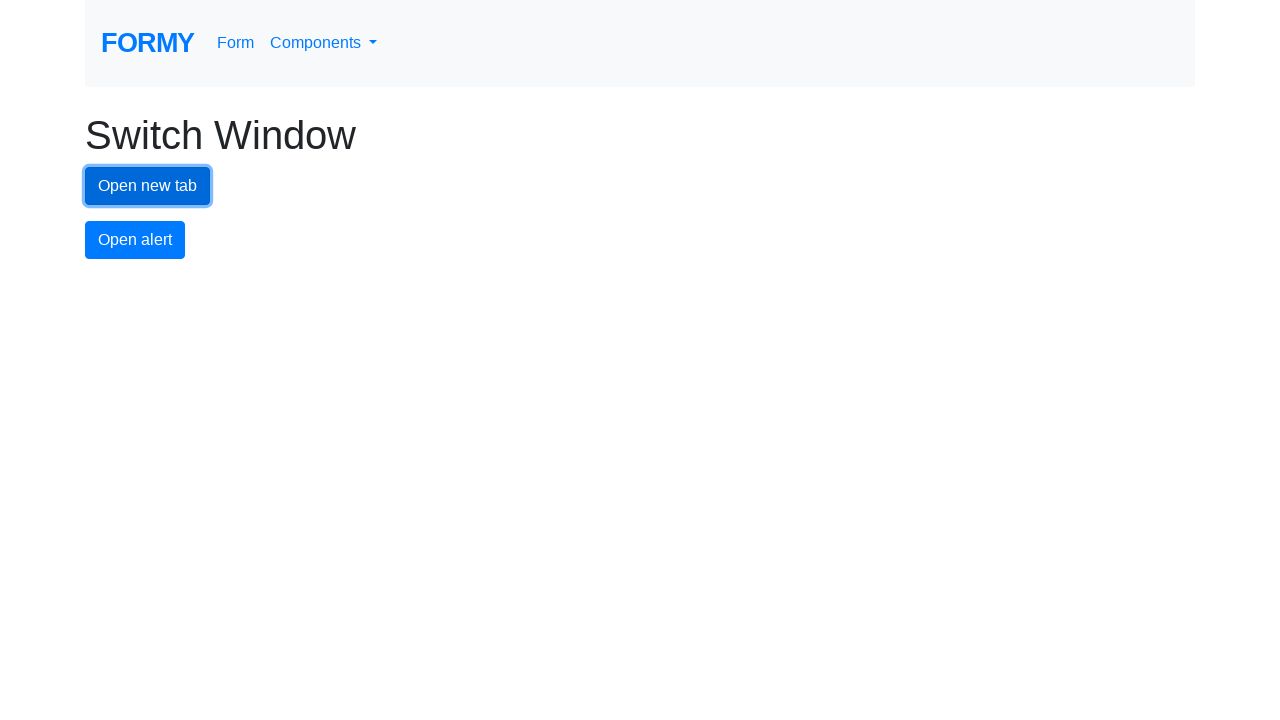

Switched to a window/page
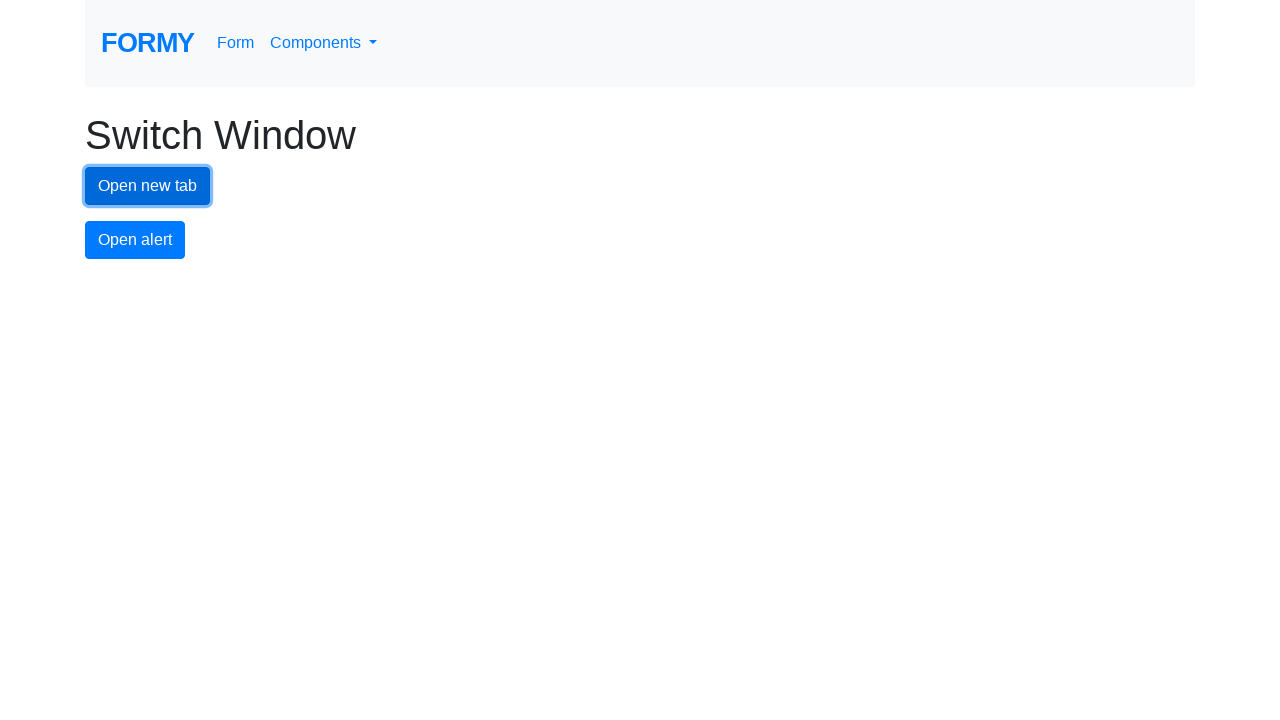

Switched to a window/page
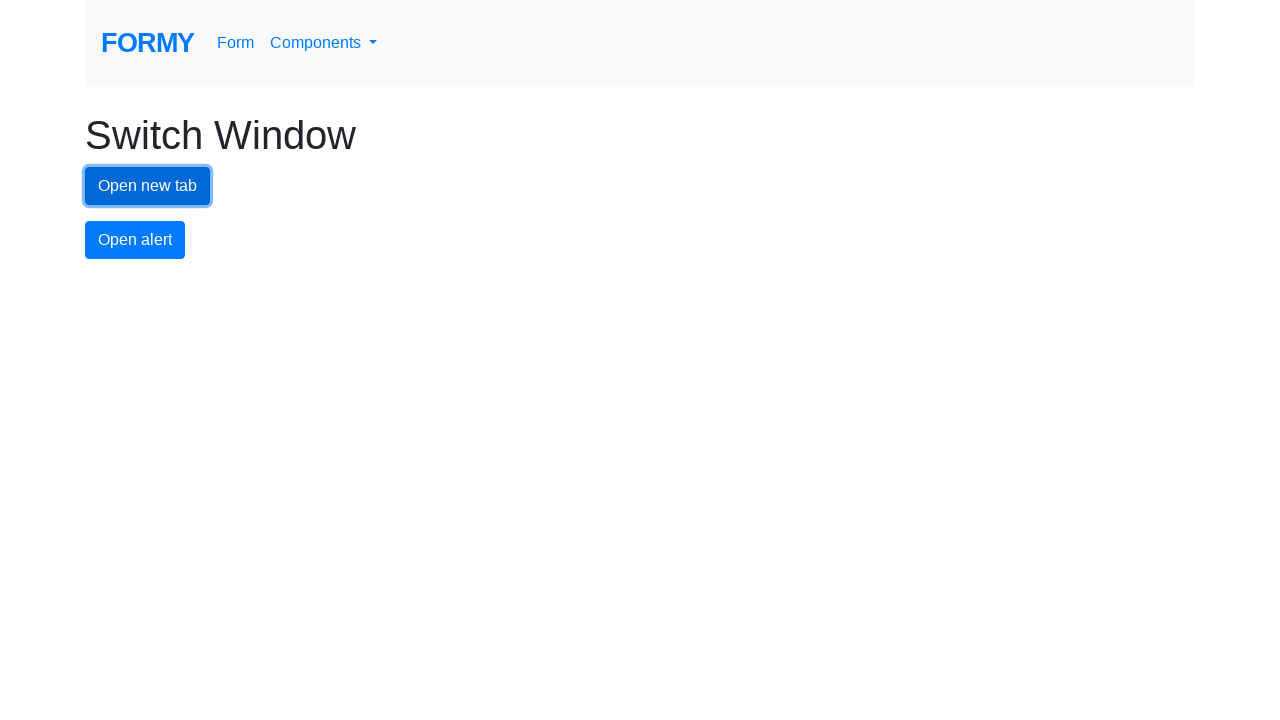

Switched back to original window
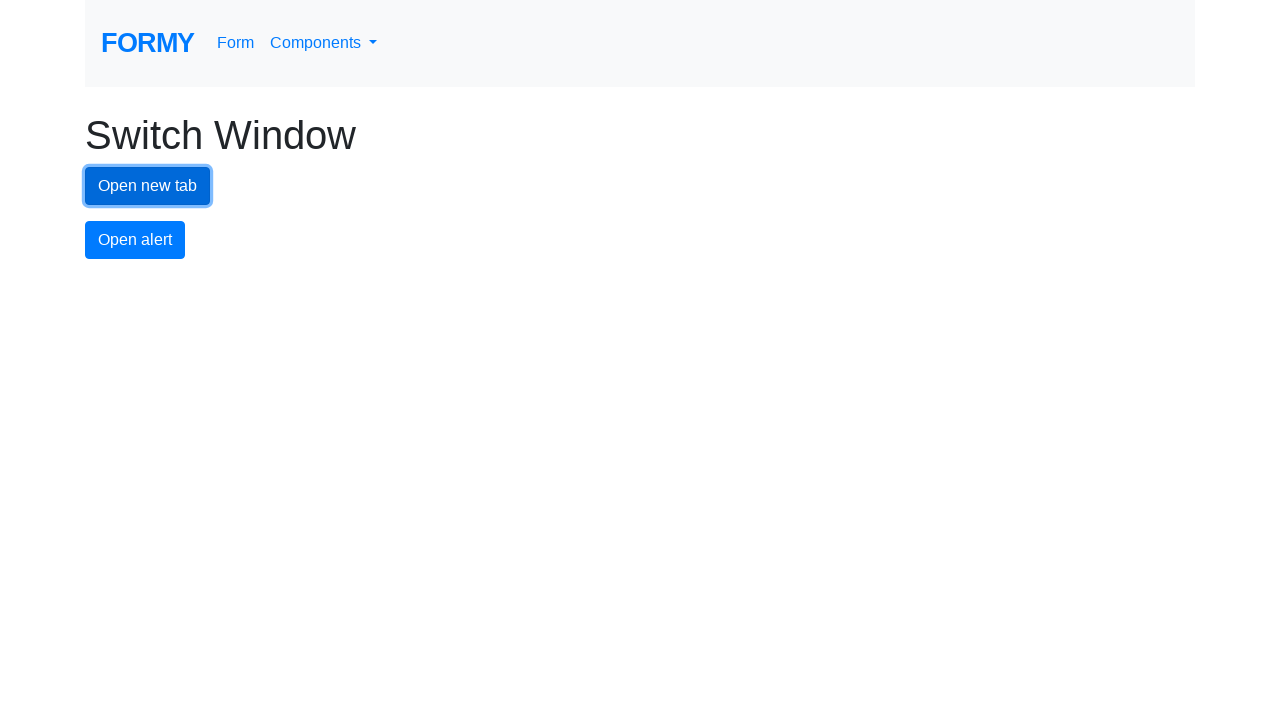

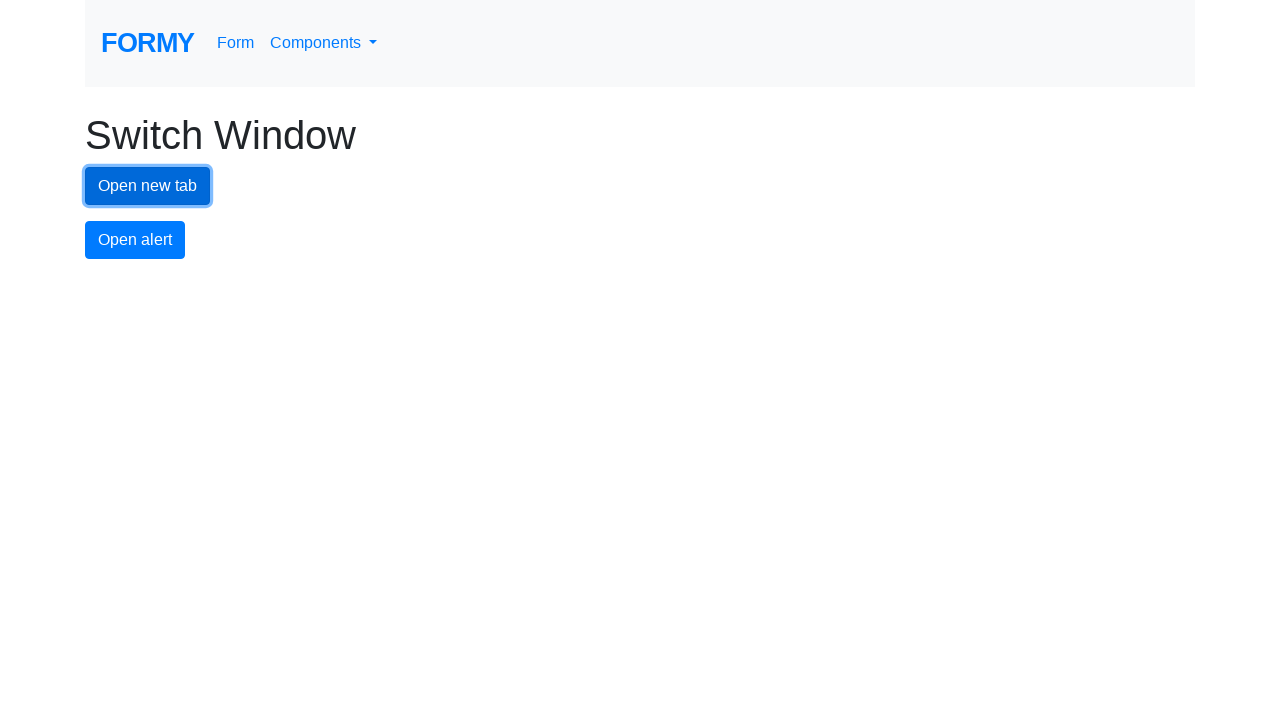